Tests iframe switching functionality by navigating to a practice page, switching to an iframe to search for courses, then switching back to the main content to fill a text field

Starting URL: https://www.letskodeit.com/practice

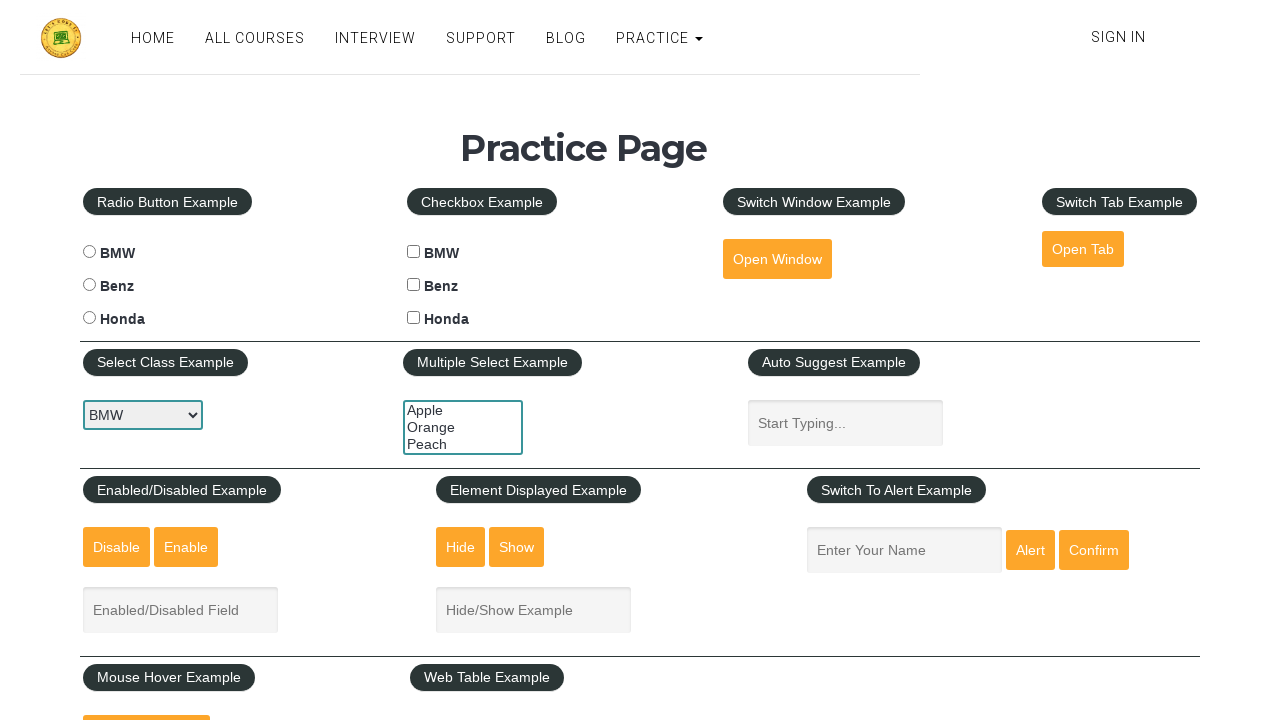

Scrolled down 1000px to reveal the iframe
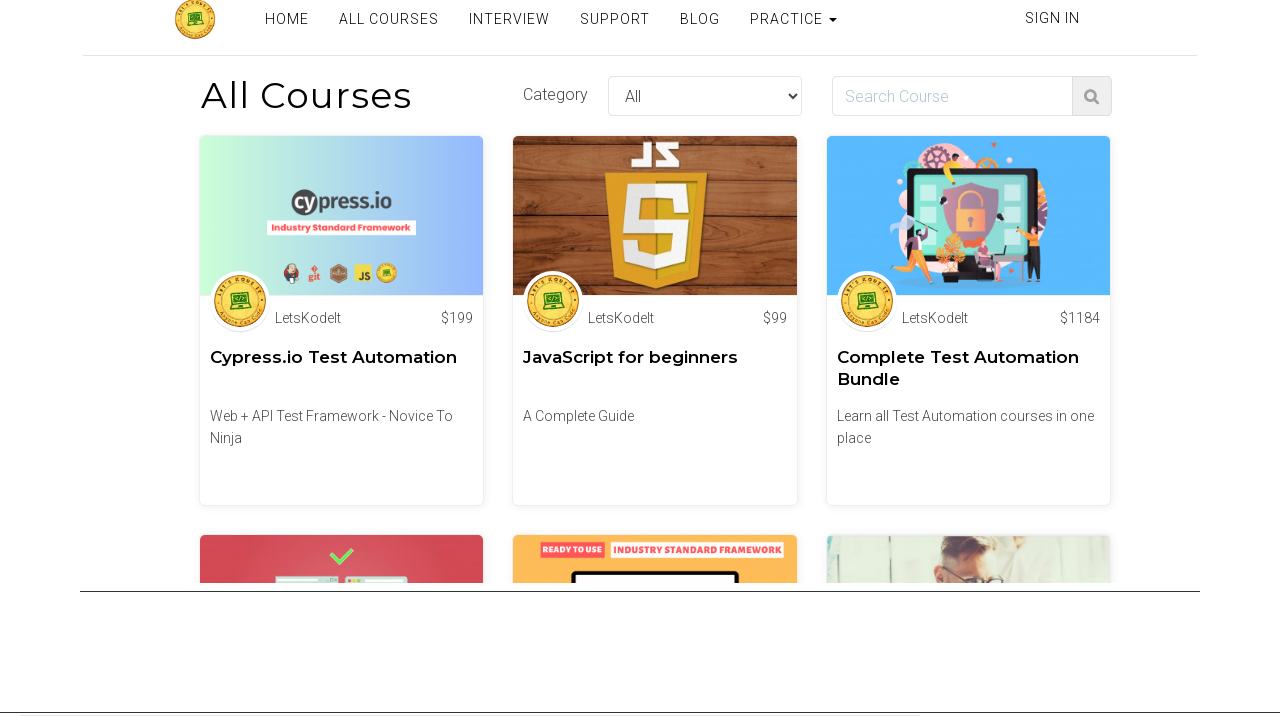

Located iframe with selector '#courses-iframe'
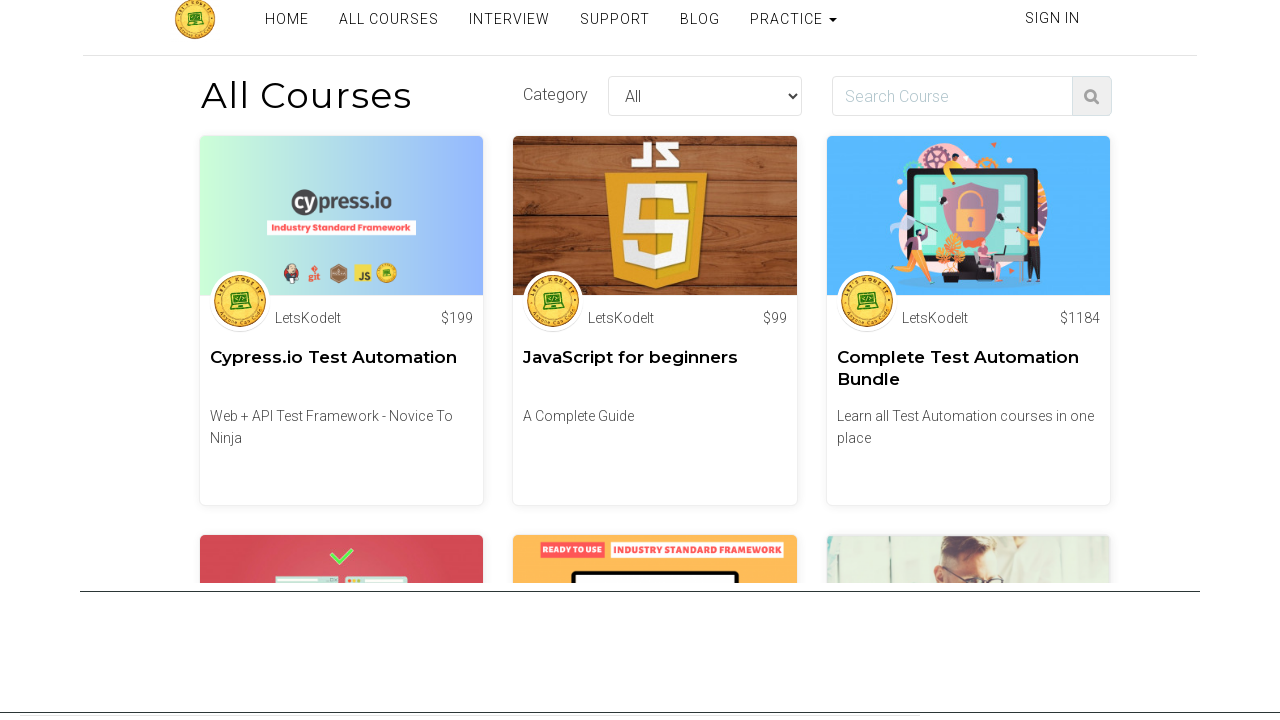

Filled search field inside iframe with 'python' on #courses-iframe >> internal:control=enter-frame >> input#search
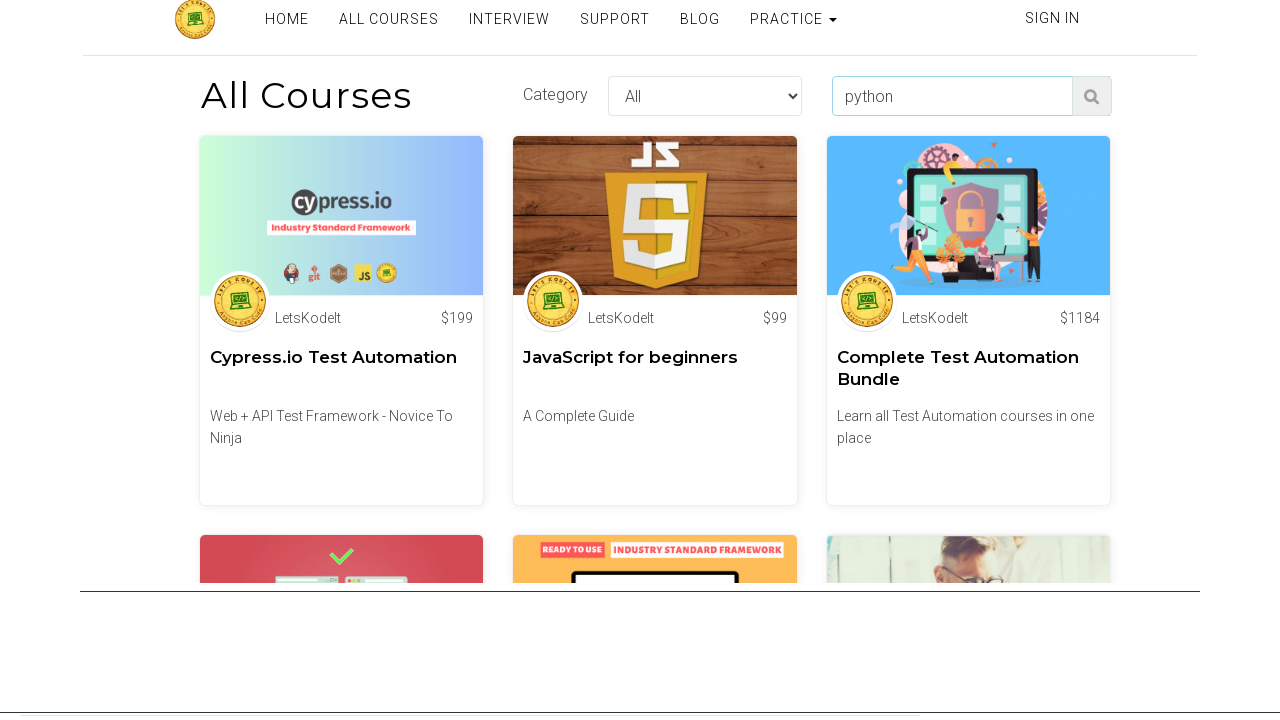

Scrolled back up 1000px to main content
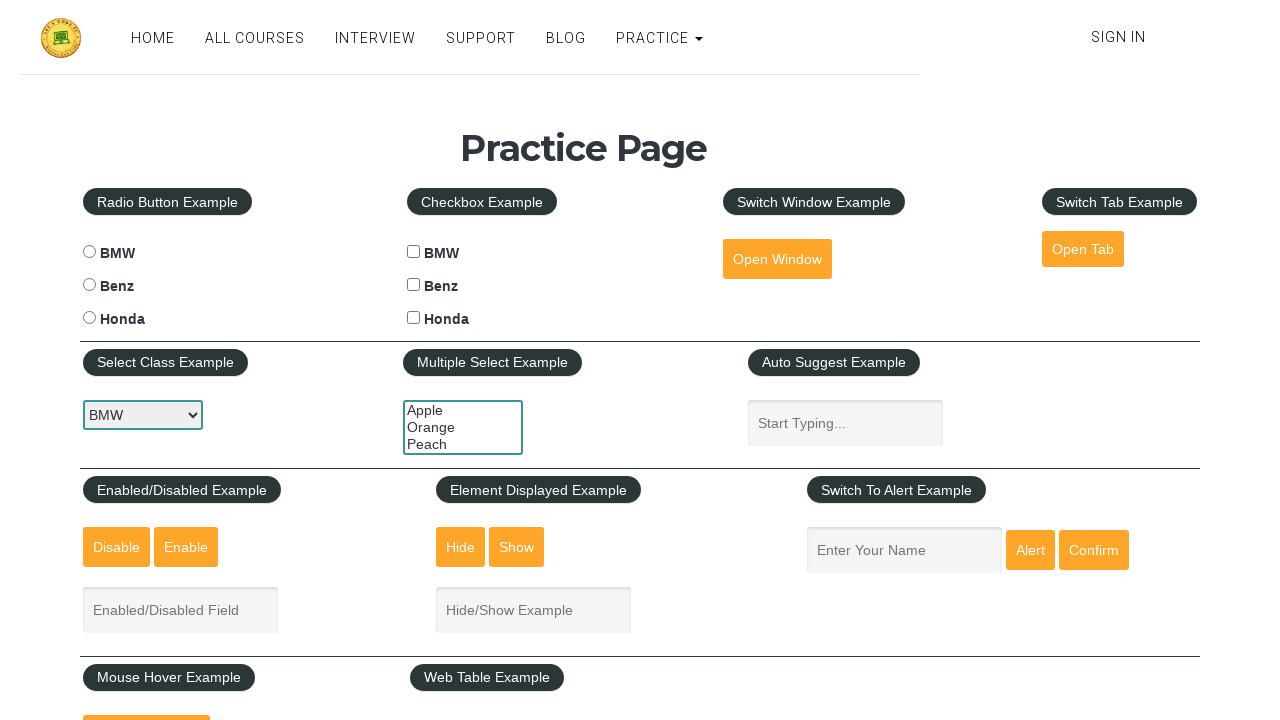

Filled name field with 'Test Successful' in main content on #name
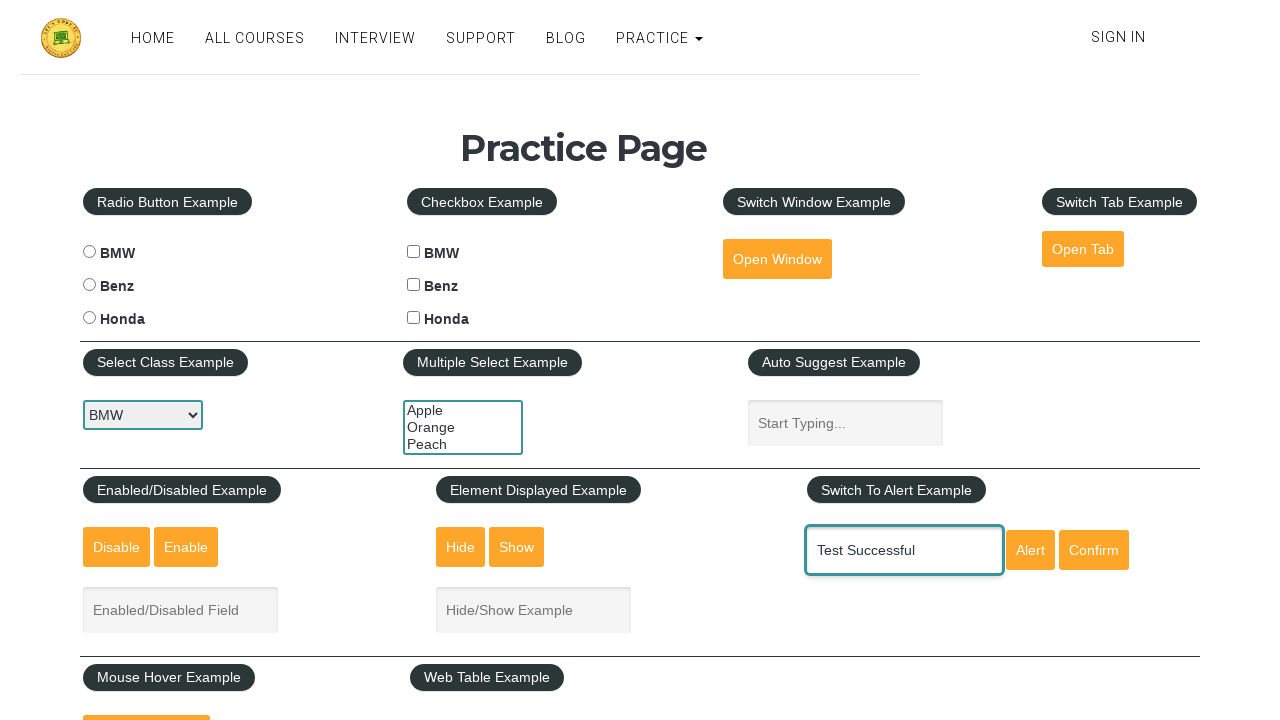

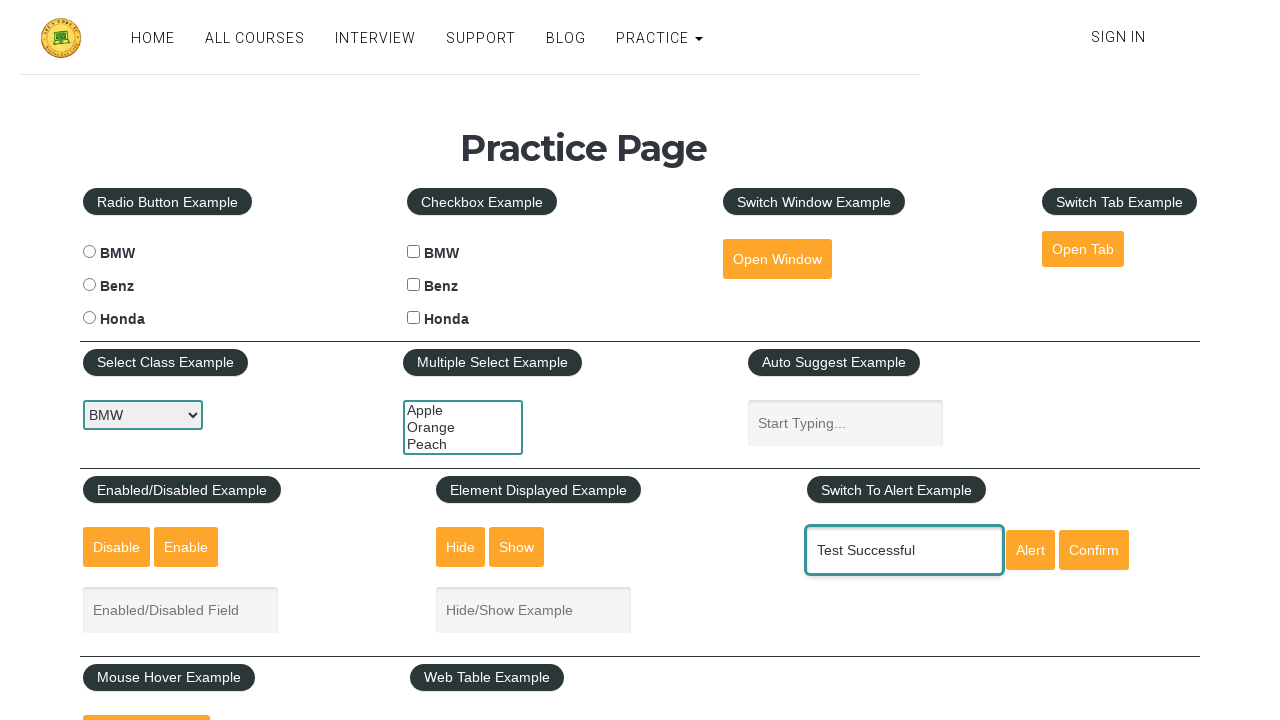